Tests JavaScript alert interactions including accepting alerts, dismissing confirms, and entering text in prompts

Starting URL: https://the-internet.herokuapp.com/javascript_alerts

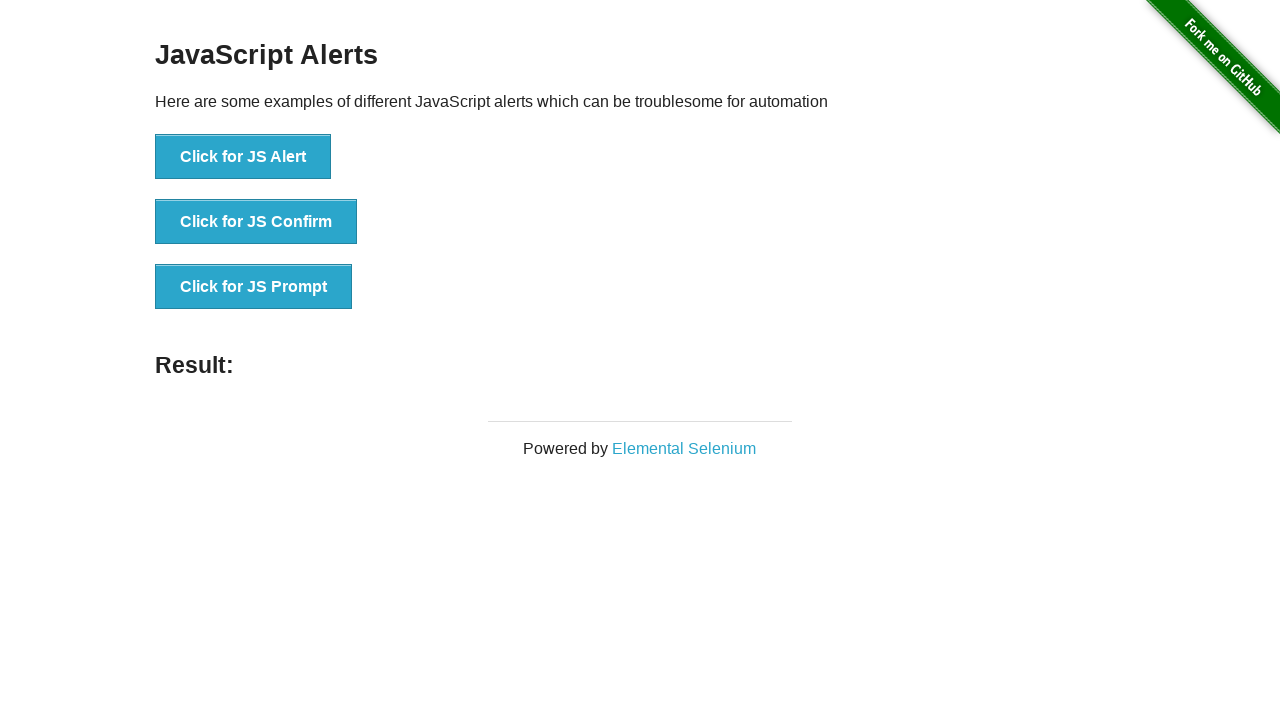

Clicked 'Click for JS Alert' button at (243, 157) on xpath=//*[text()='Click for JS Alert']
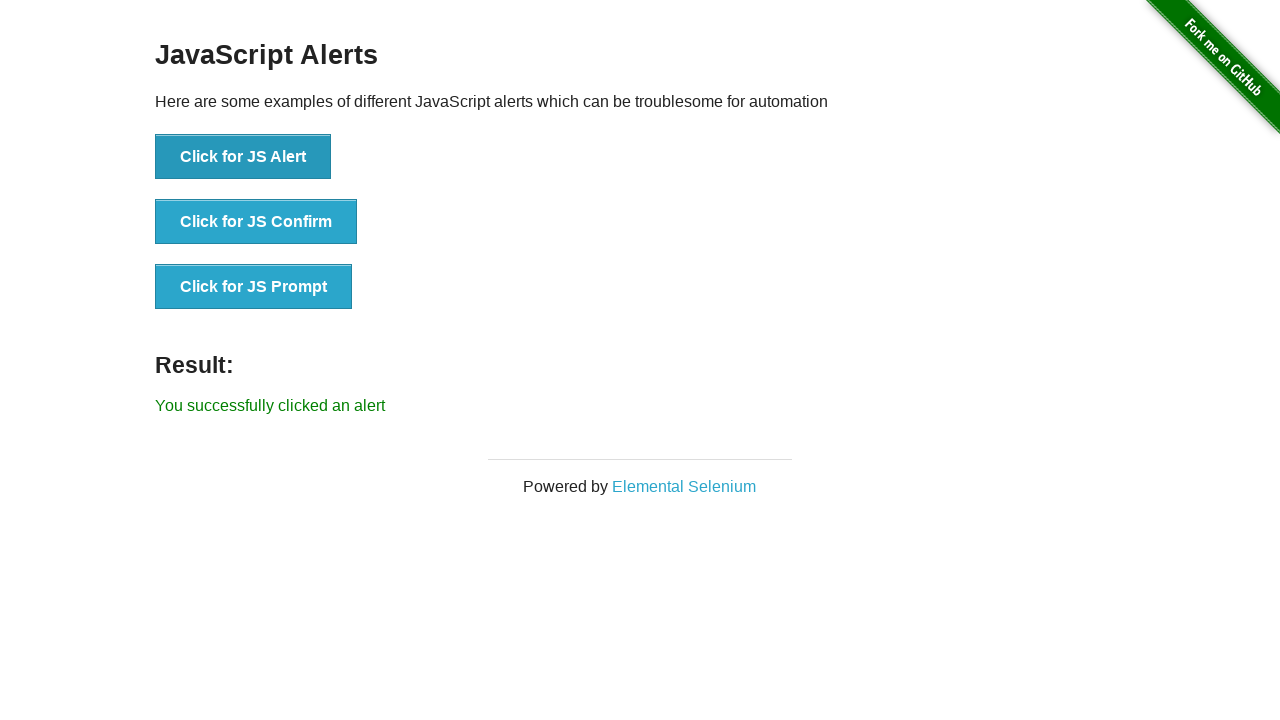

Set up dialog handler to accept alert
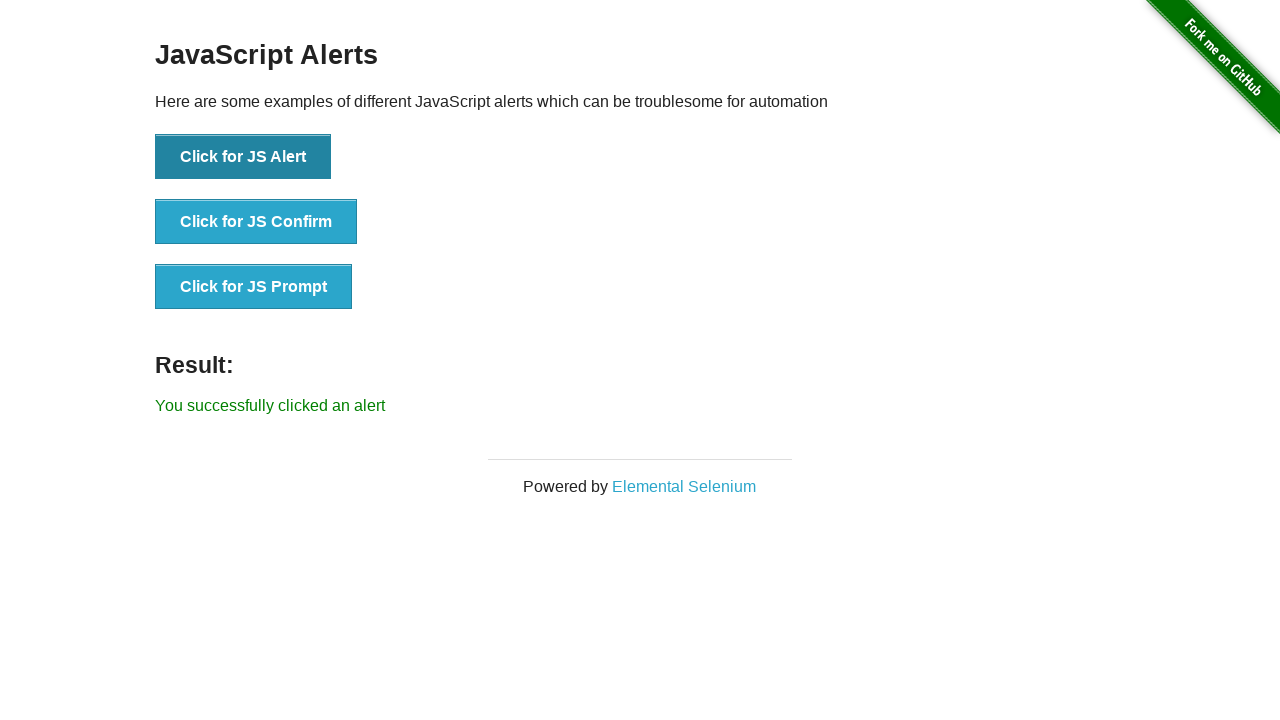

Clicked 'Click for JS Confirm' button at (256, 222) on xpath=//*[text()='Click for JS Confirm']
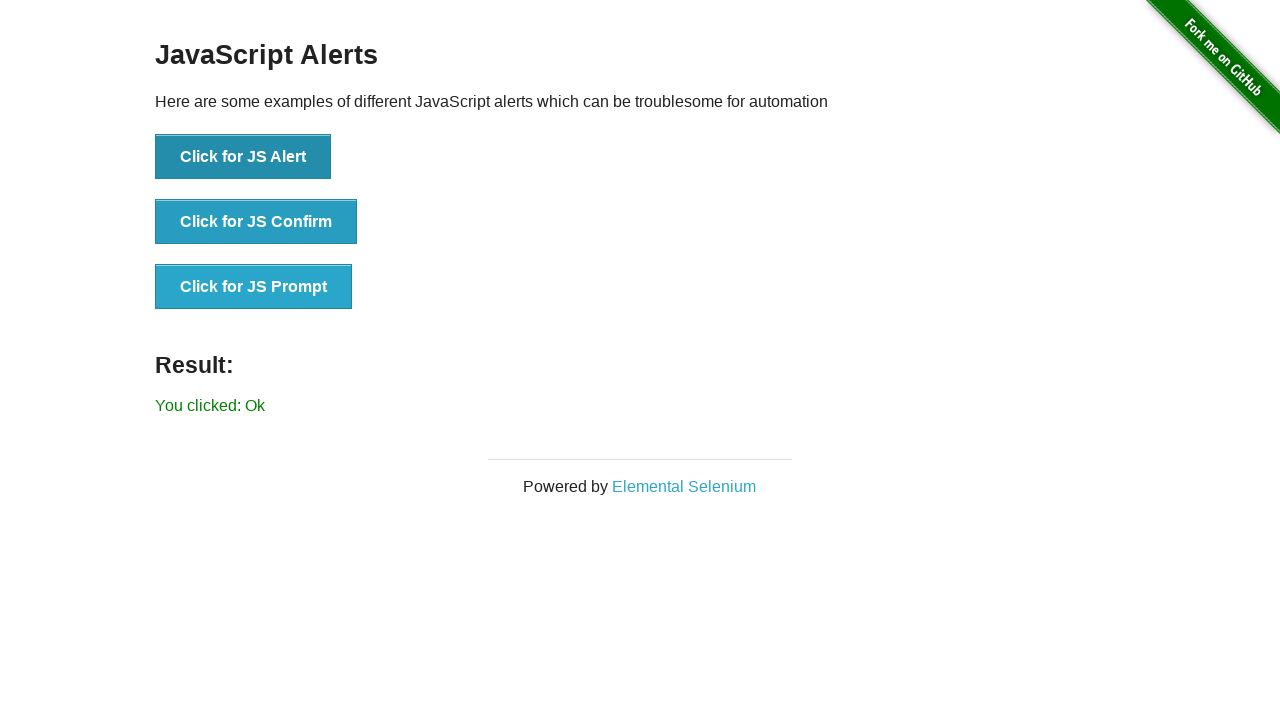

Set up dialog handler to dismiss confirm
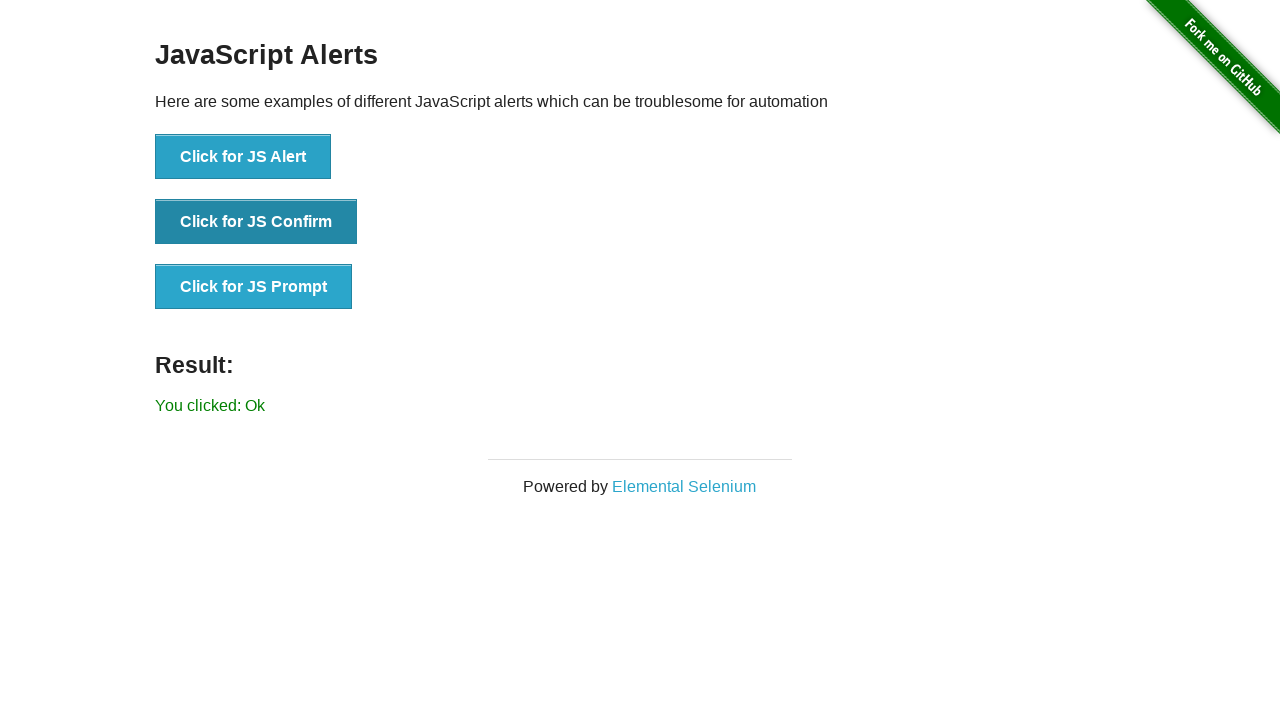

Set up dialog handler to accept prompt with text 'Eurotech'
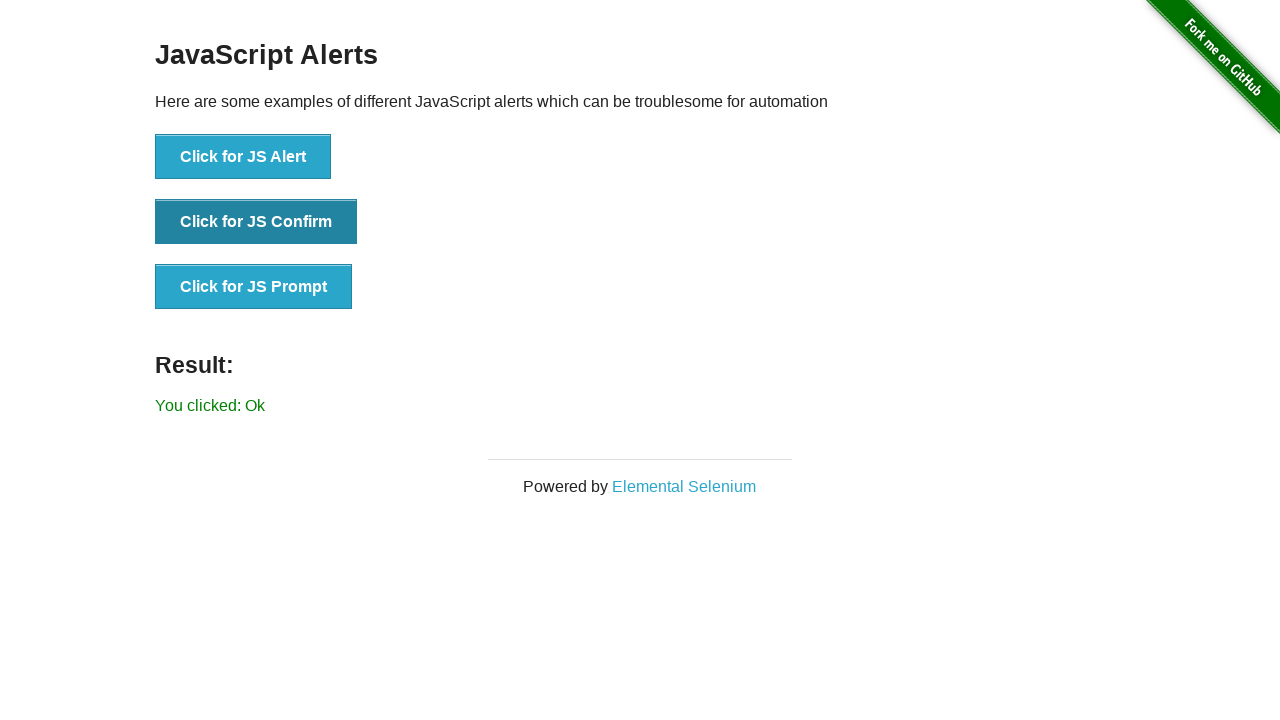

Clicked 'Click for JS Prompt' button at (254, 287) on xpath=//*[text()='Click for JS Prompt']
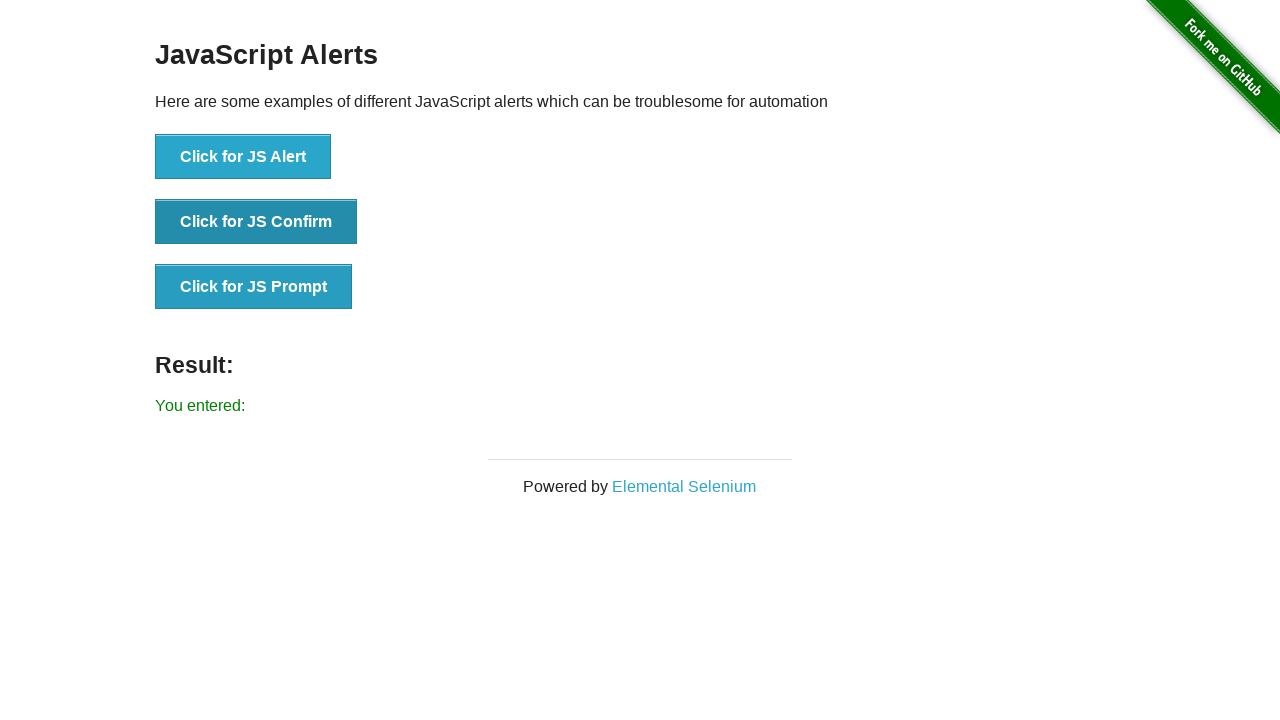

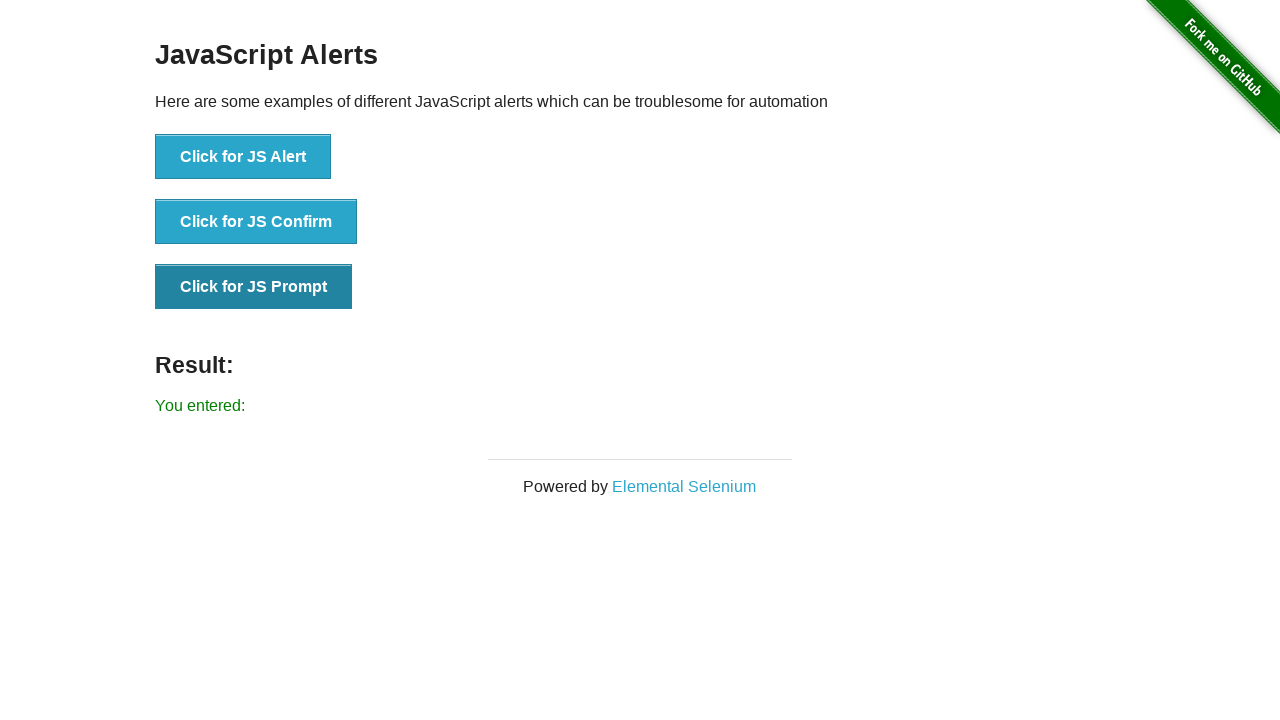